Tests window scrolling functionality by scrolling vertically and horizontally on a webpage using JavaScript execution

Starting URL: https://omayo.blogspot.com/

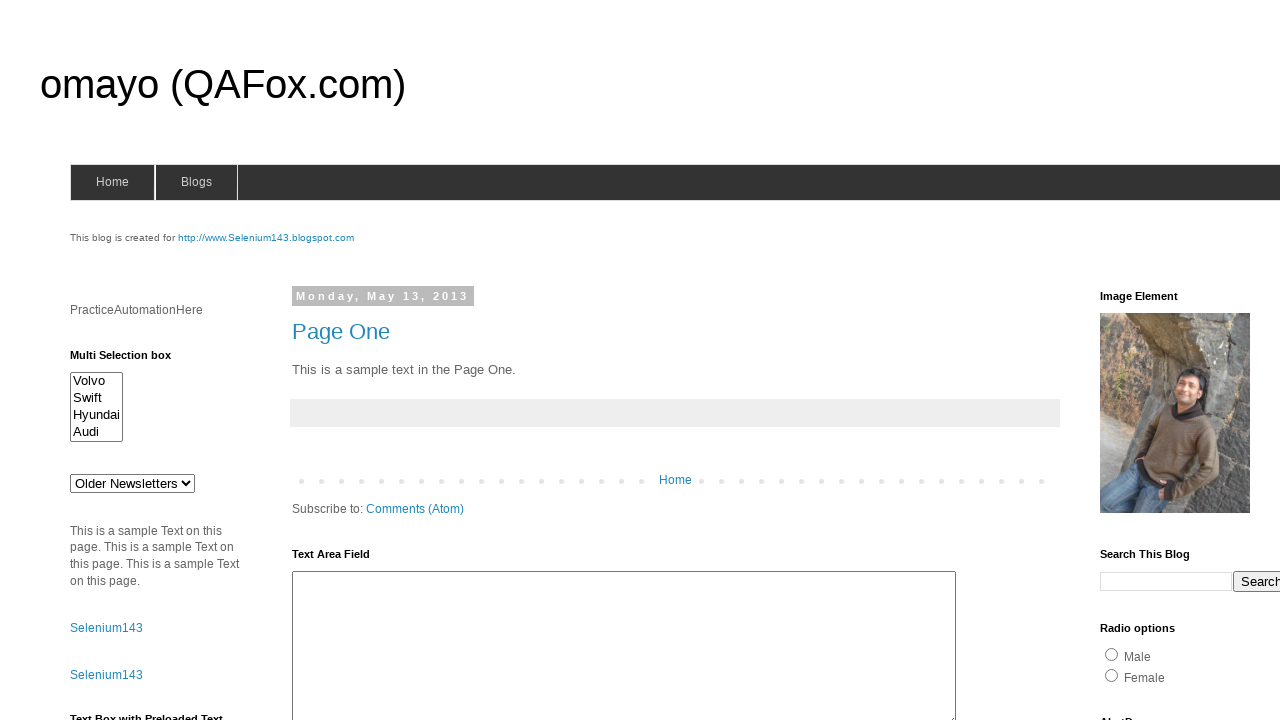

Scrolled window vertically by 1000 pixels
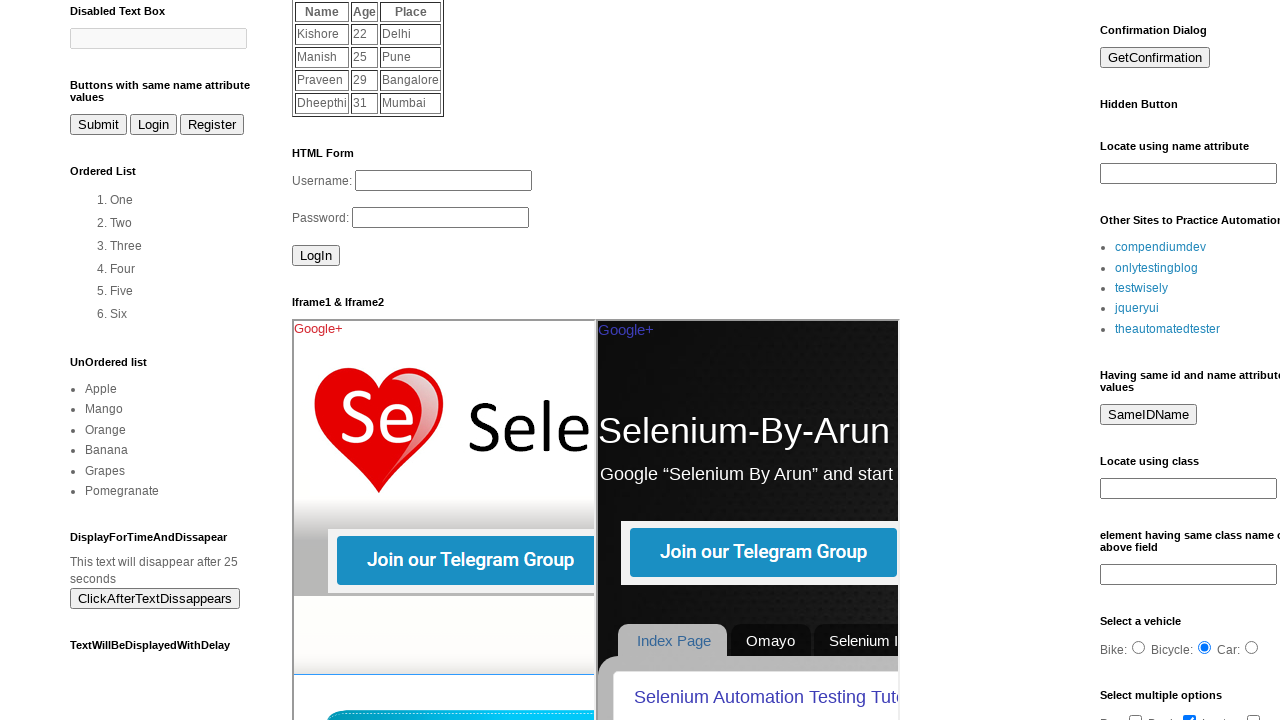

Scrolled window horizontally by 1000 pixels
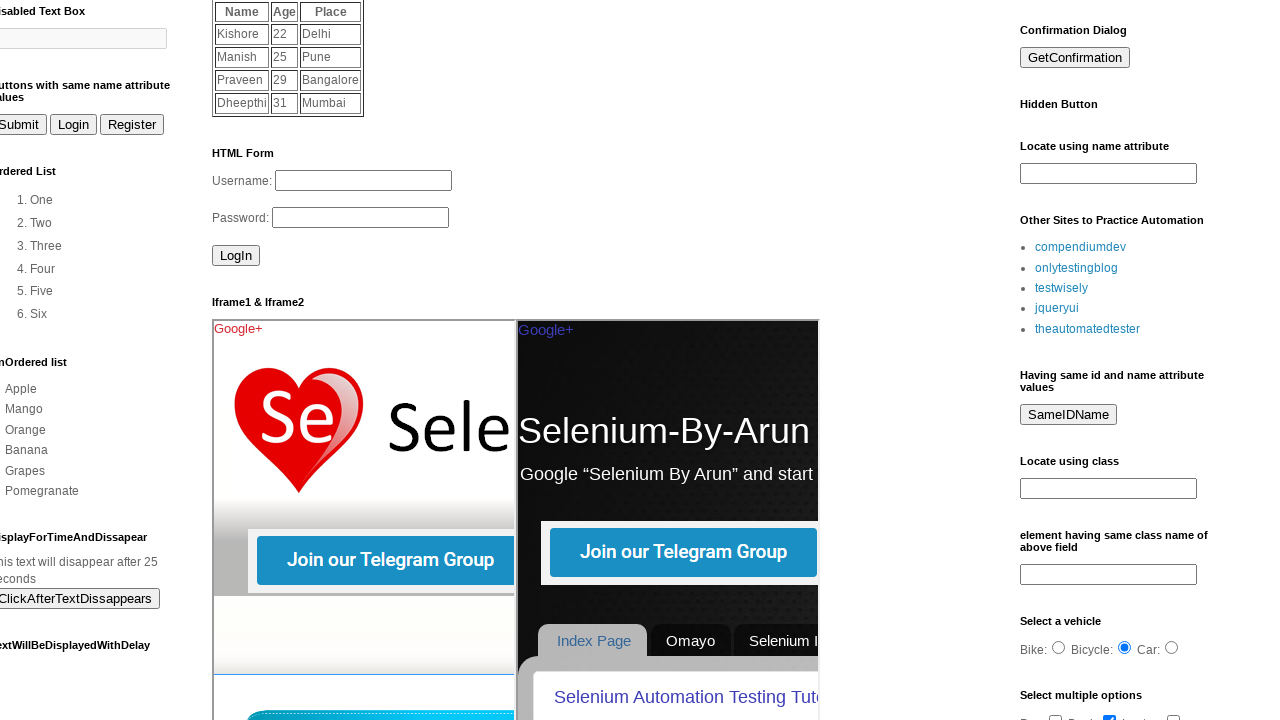

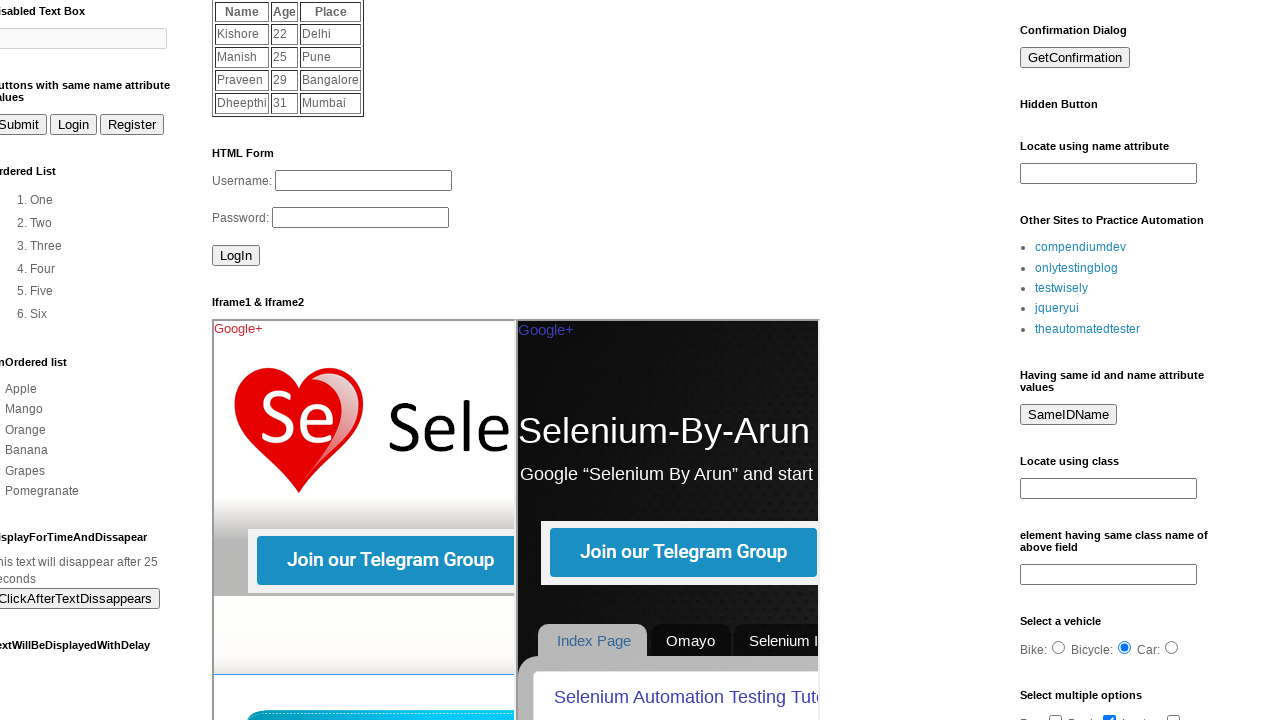